Tests redirect functionality by clicking on a redirect link, then testing various HTTP status code responses (200, 301, 404, 500) and navigating back after each one.

Starting URL: https://the-internet.herokuapp.com/redirector

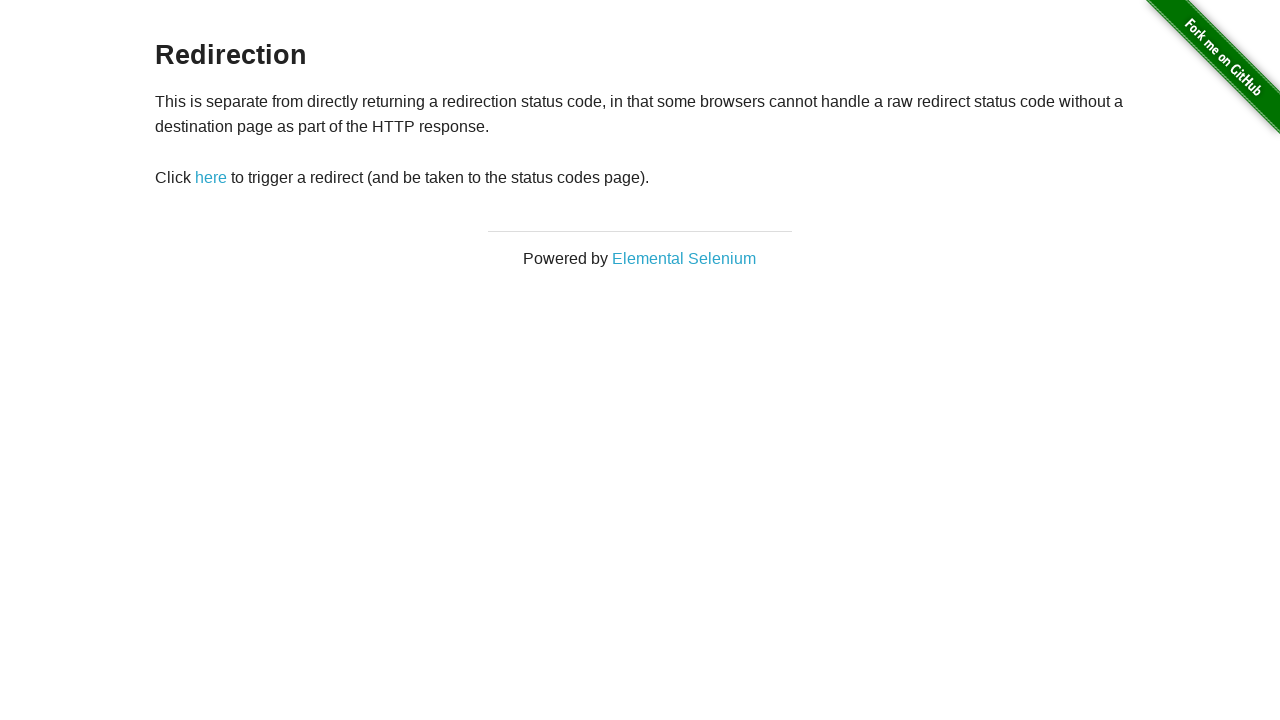

Clicked 'here' link to trigger redirect at (211, 178) on xpath=//a[.='here']
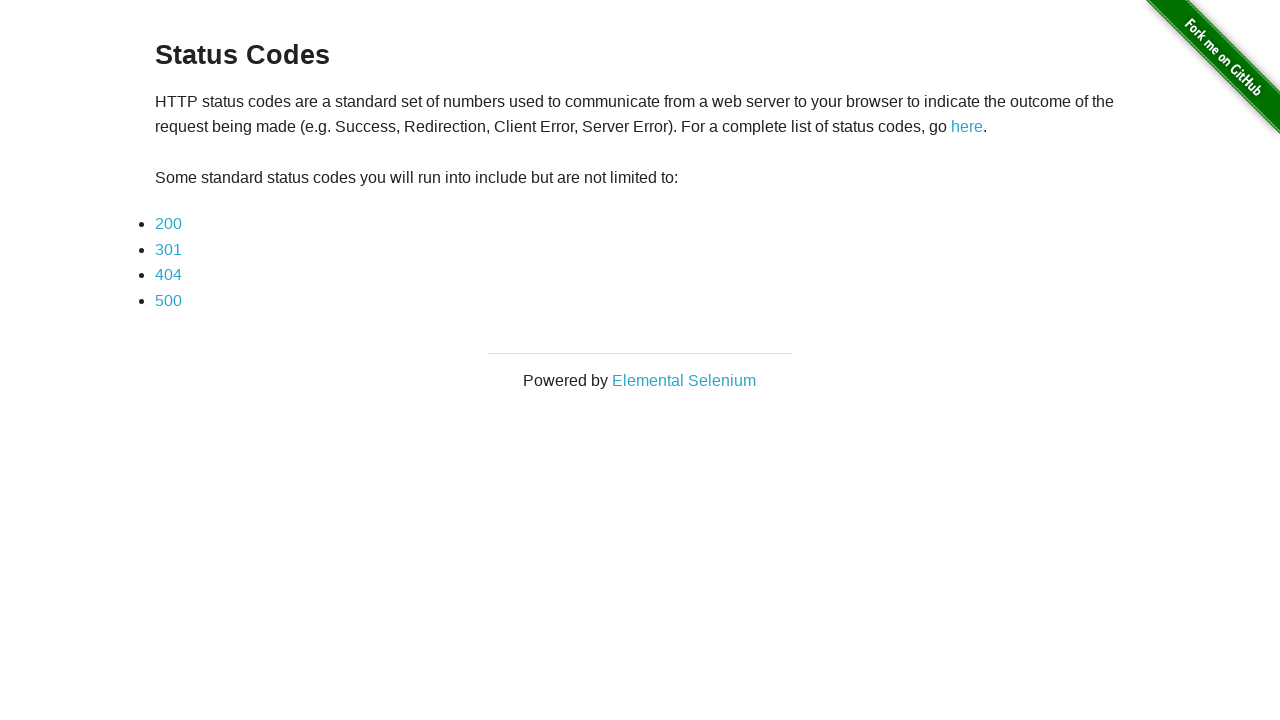

Waited for network idle after redirect link click
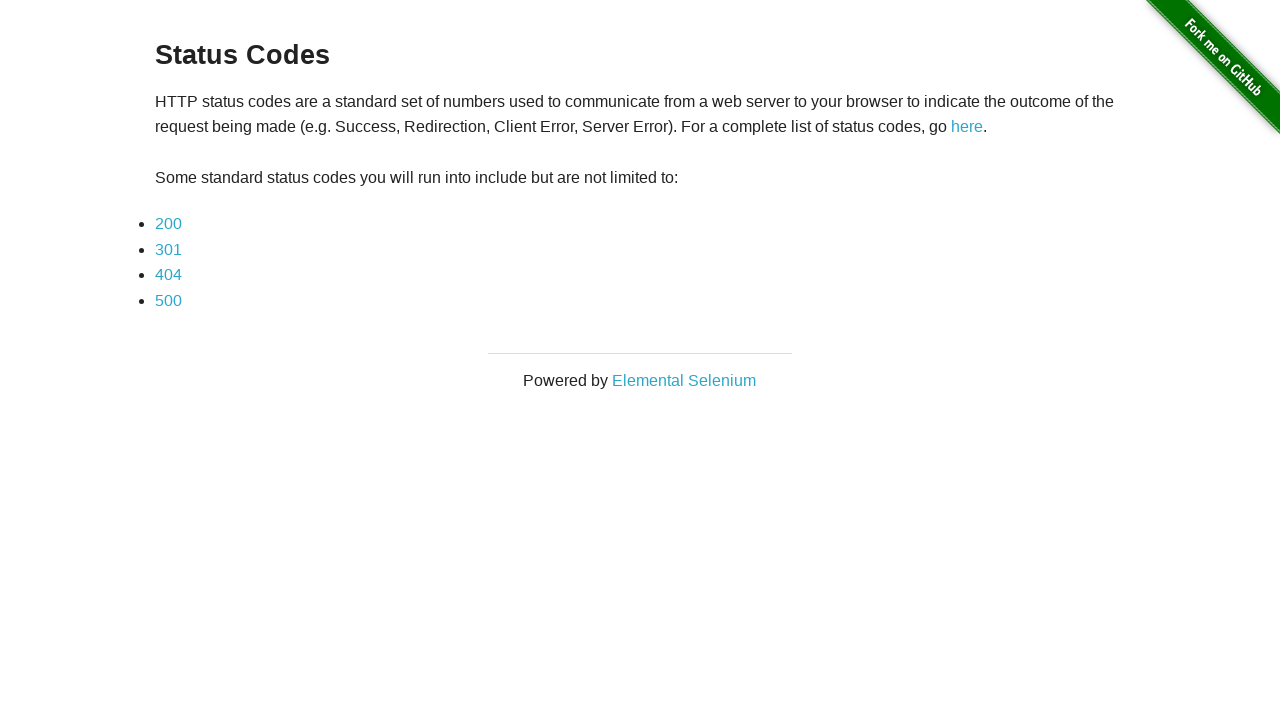

Clicked 200 status code link at (168, 224) on xpath=//a[.='200']
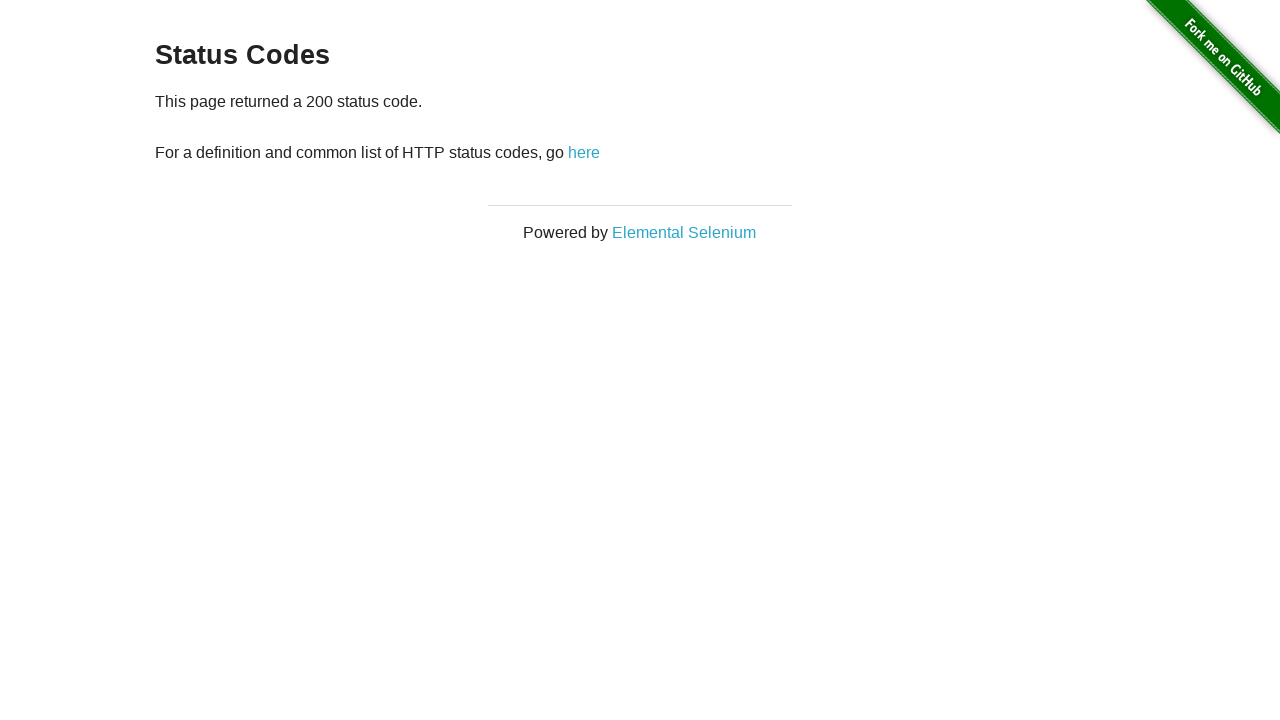

Waited for network idle after 200 status code response
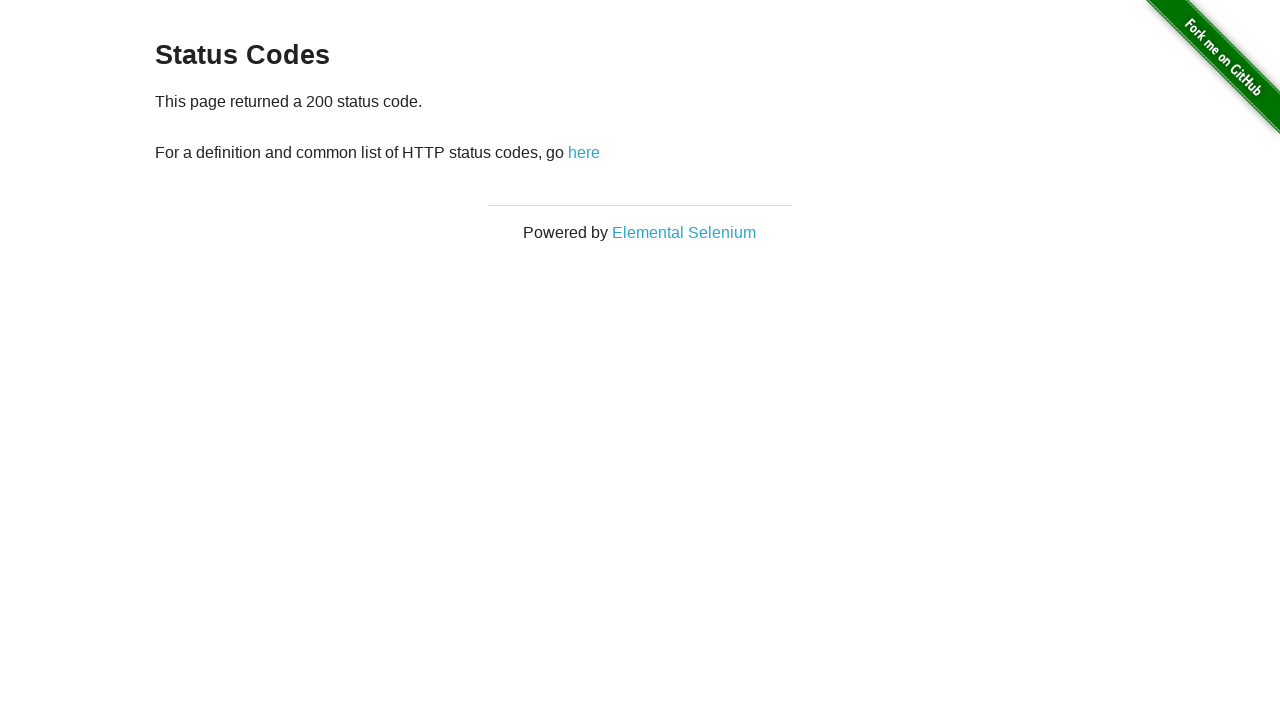

Navigated back from 200 status code page
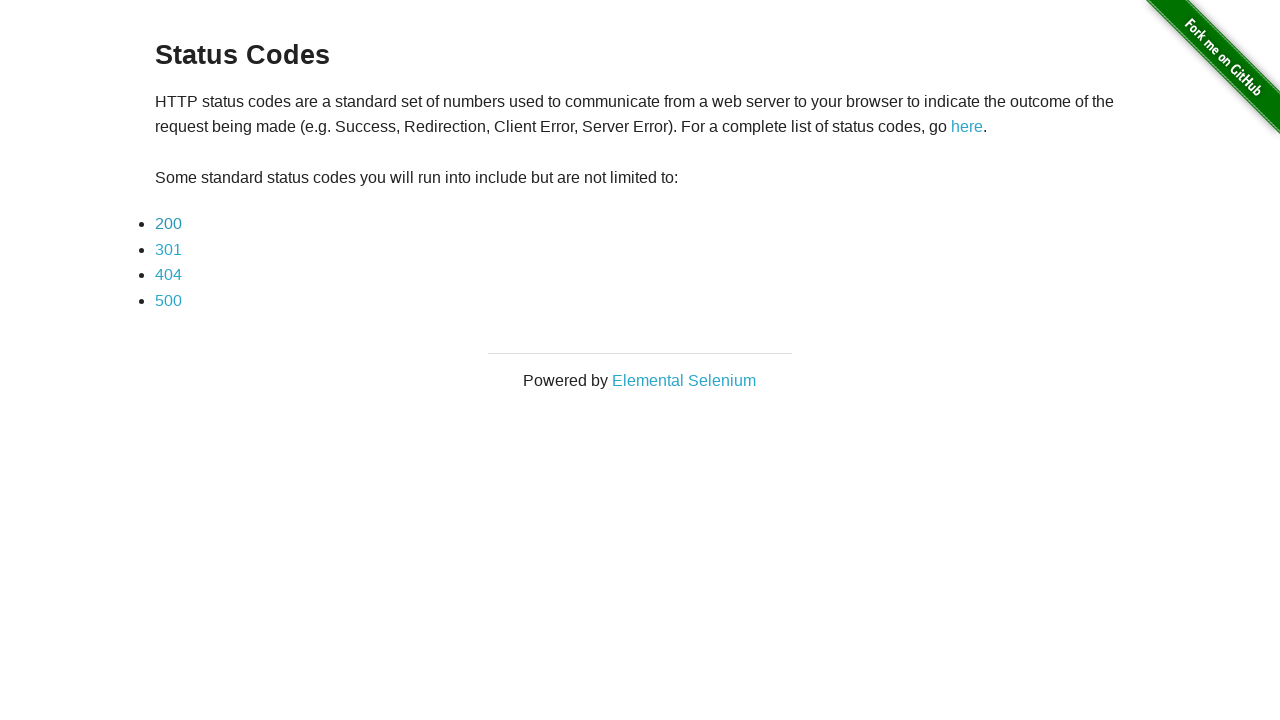

Waited for network idle after going back
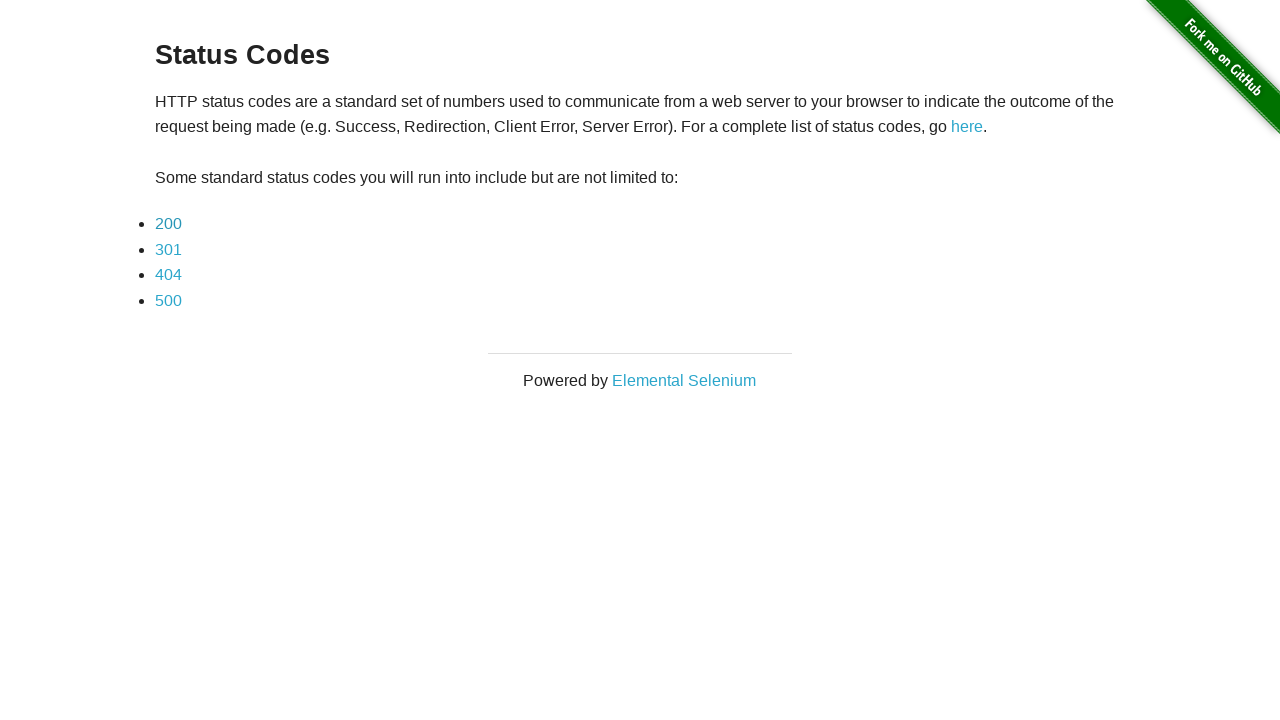

Clicked 301 status code link at (168, 249) on xpath=//a[.='301']
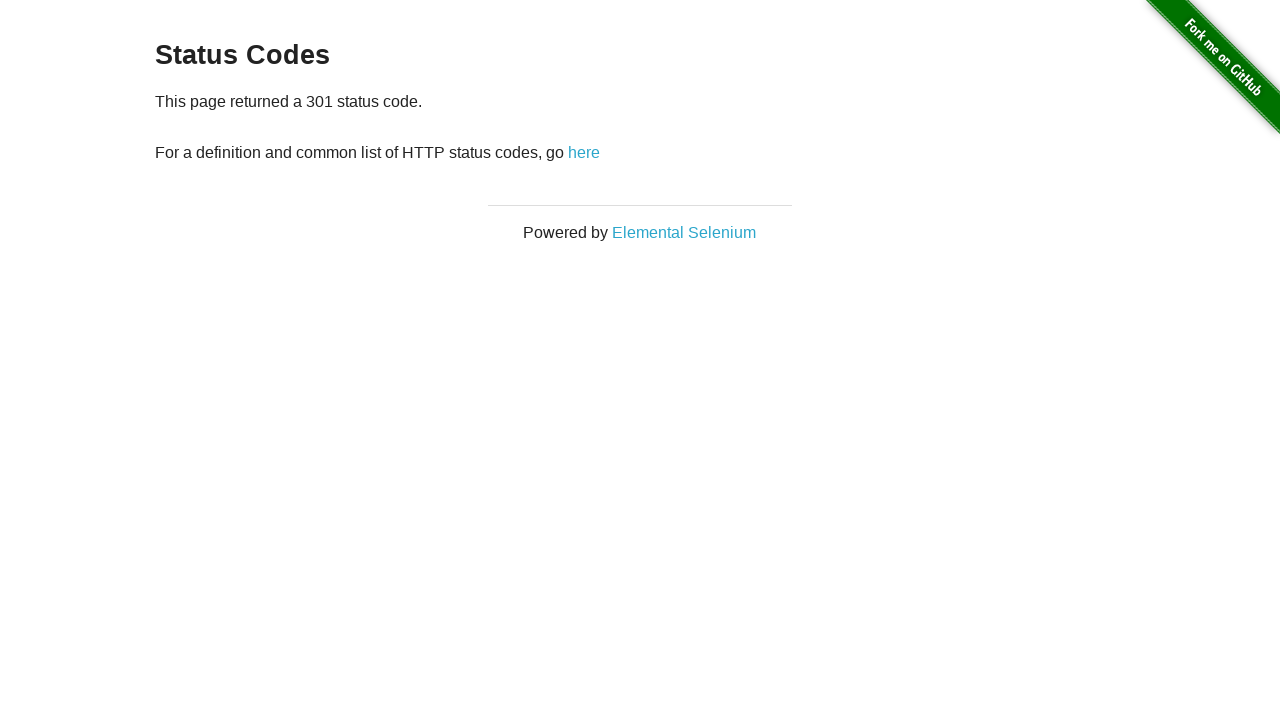

Waited for network idle after 301 status code response
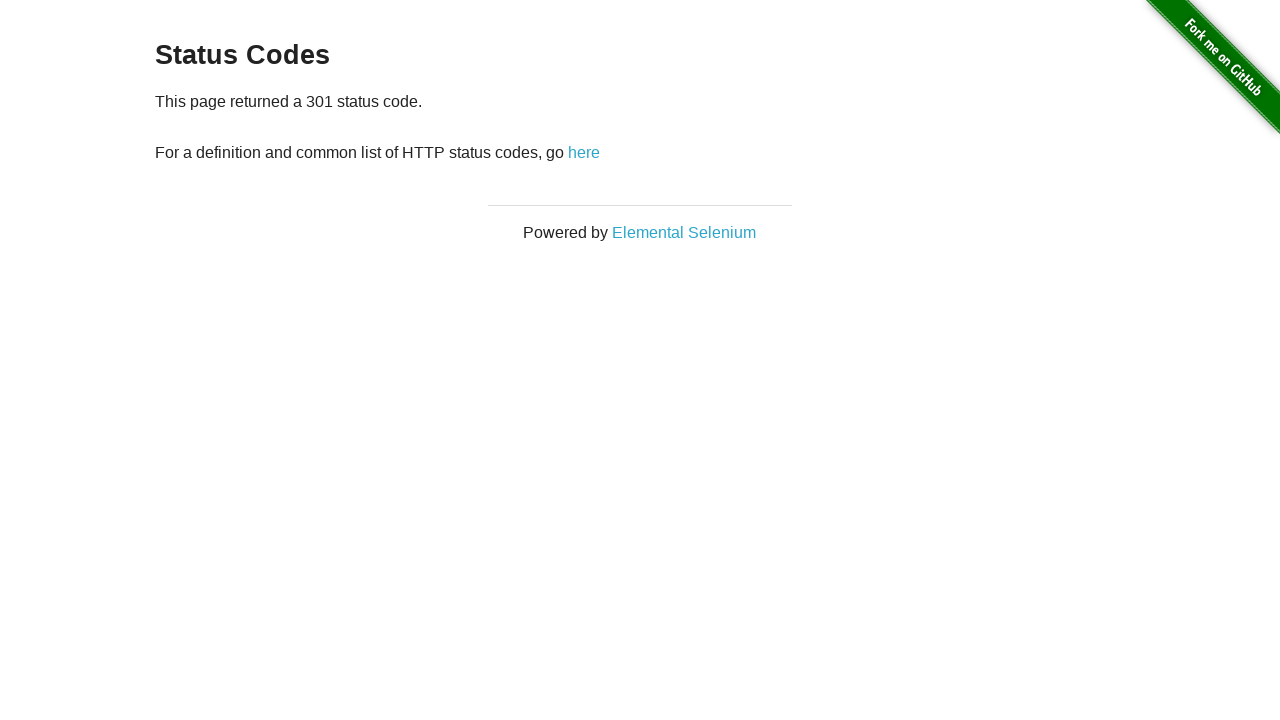

Navigated back from 301 status code page
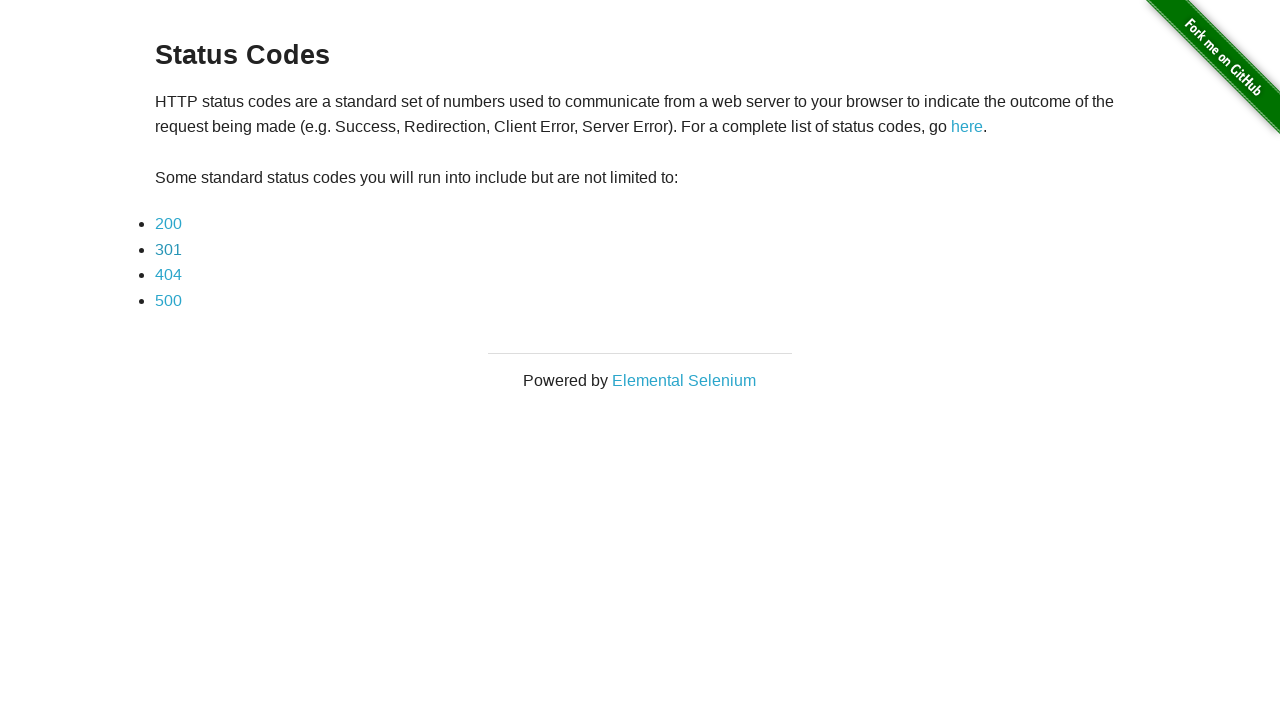

Waited for network idle after going back
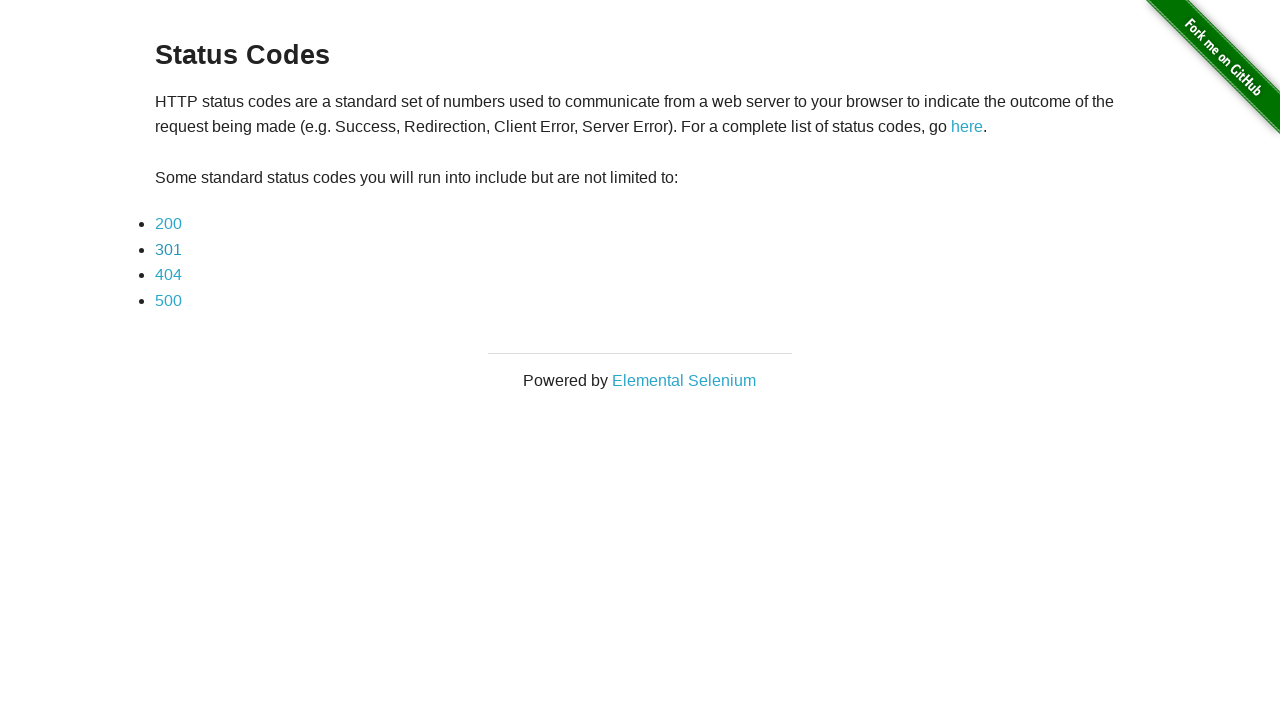

Clicked 404 status code link at (168, 275) on xpath=//a[.='404']
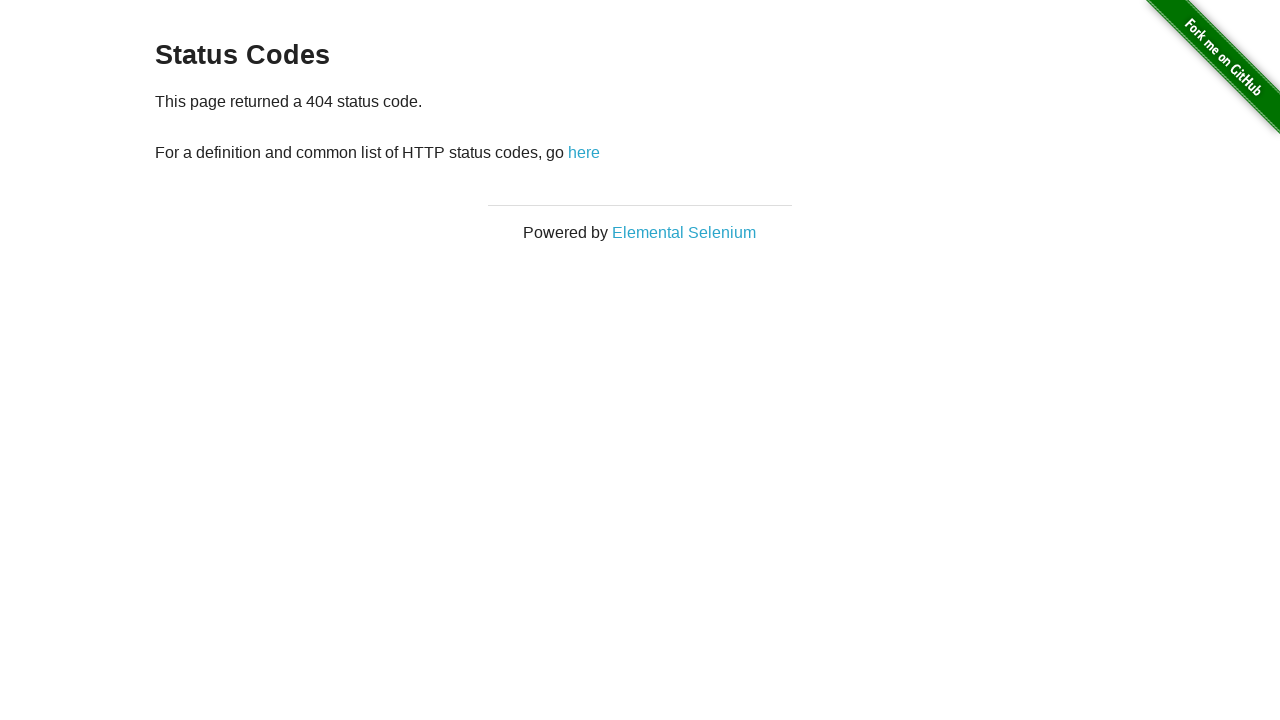

Waited for network idle after 404 status code response
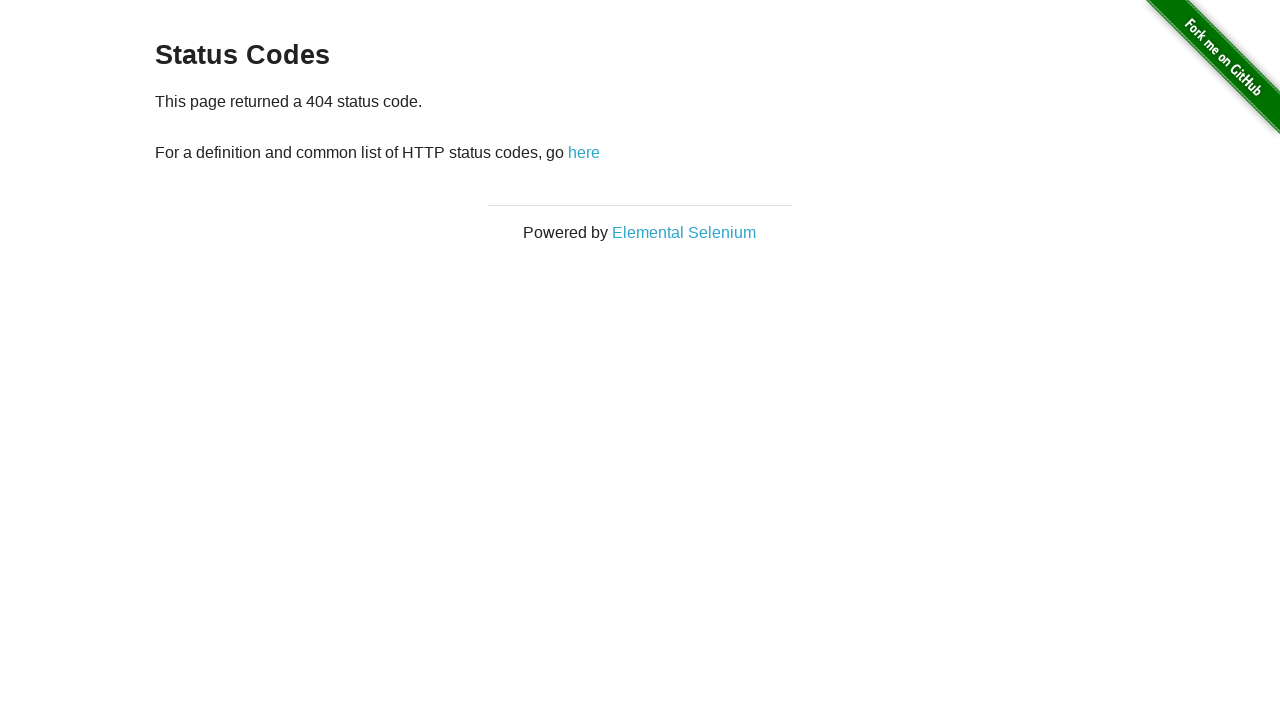

Navigated back from 404 status code page
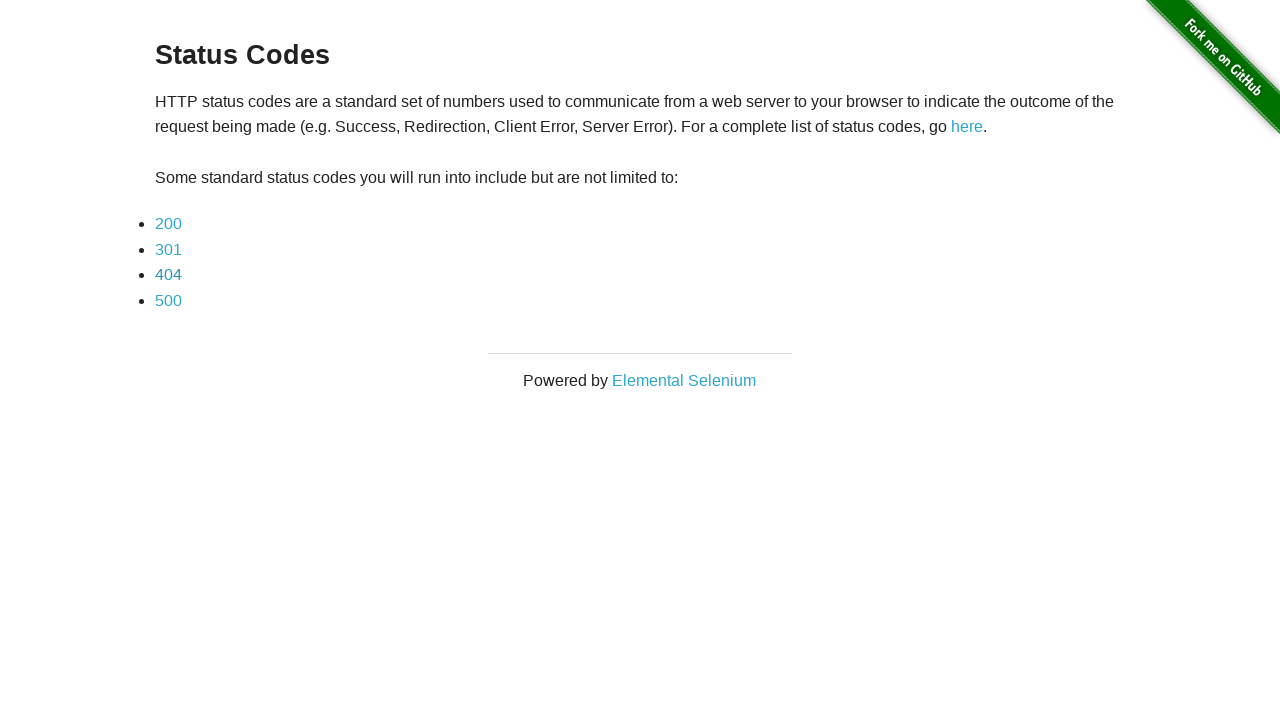

Waited for network idle after going back
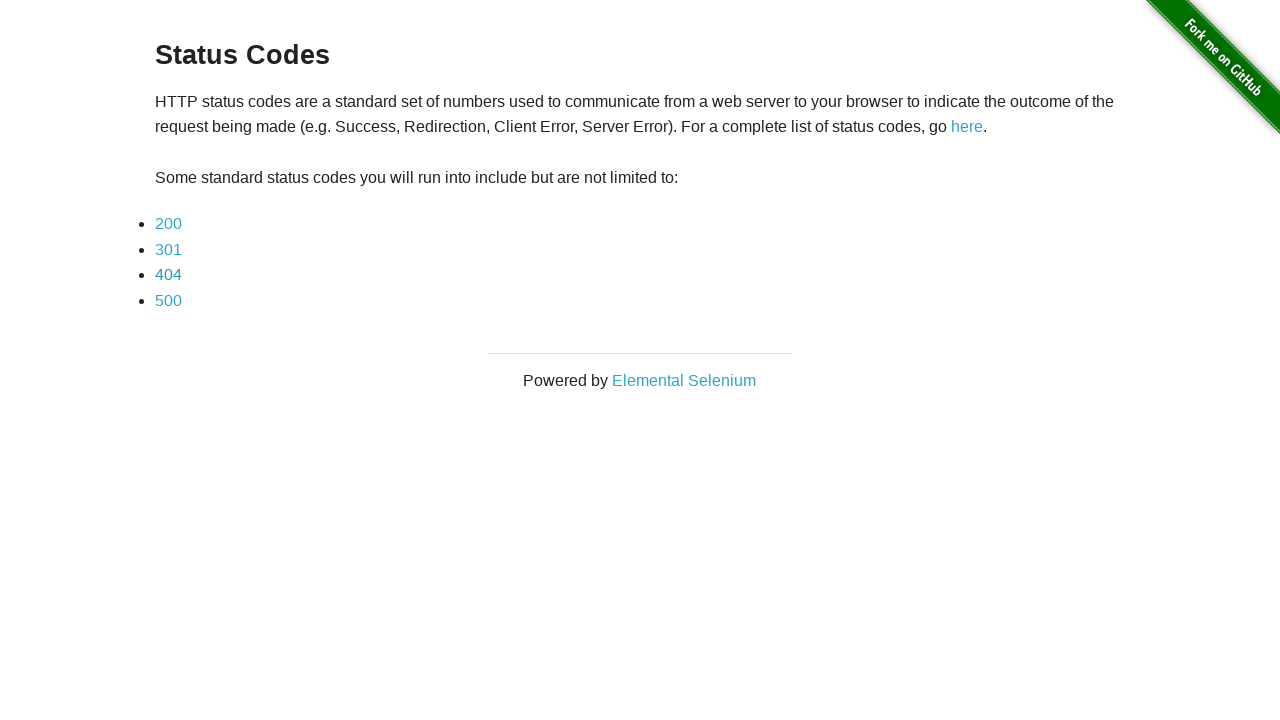

Clicked 500 status code link at (168, 300) on xpath=//a[.='500']
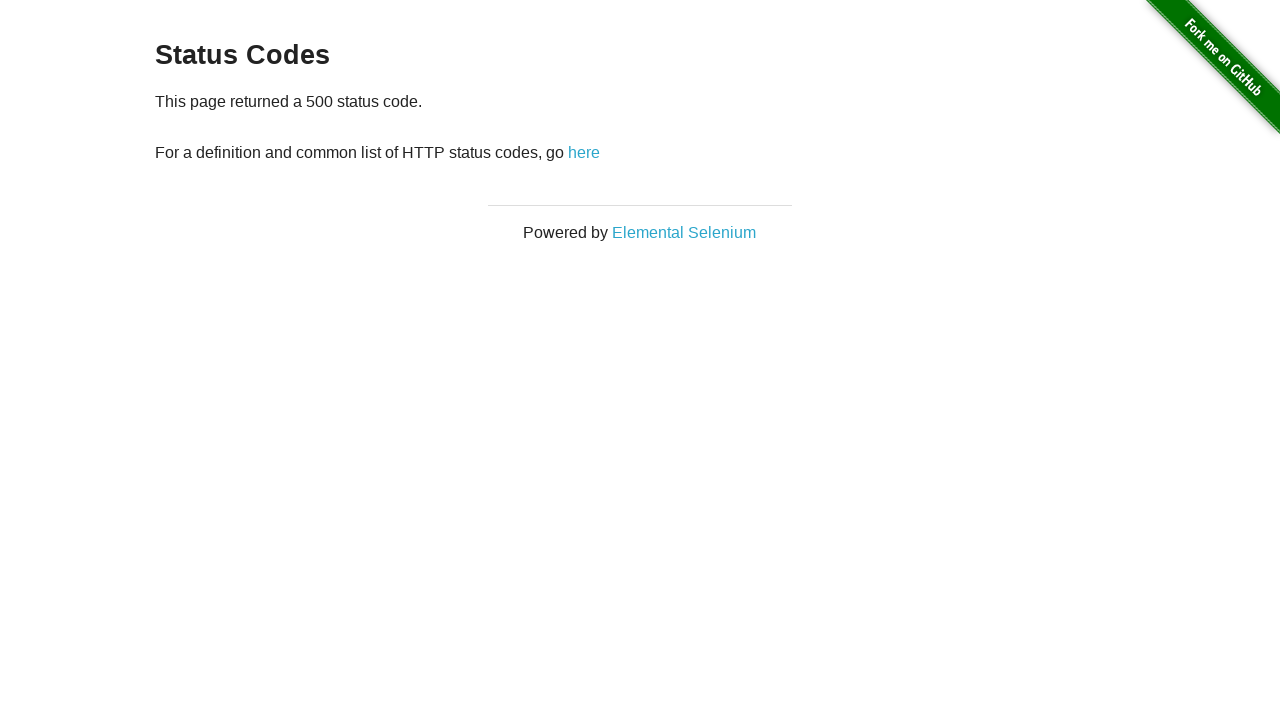

Waited for network idle after 500 status code response
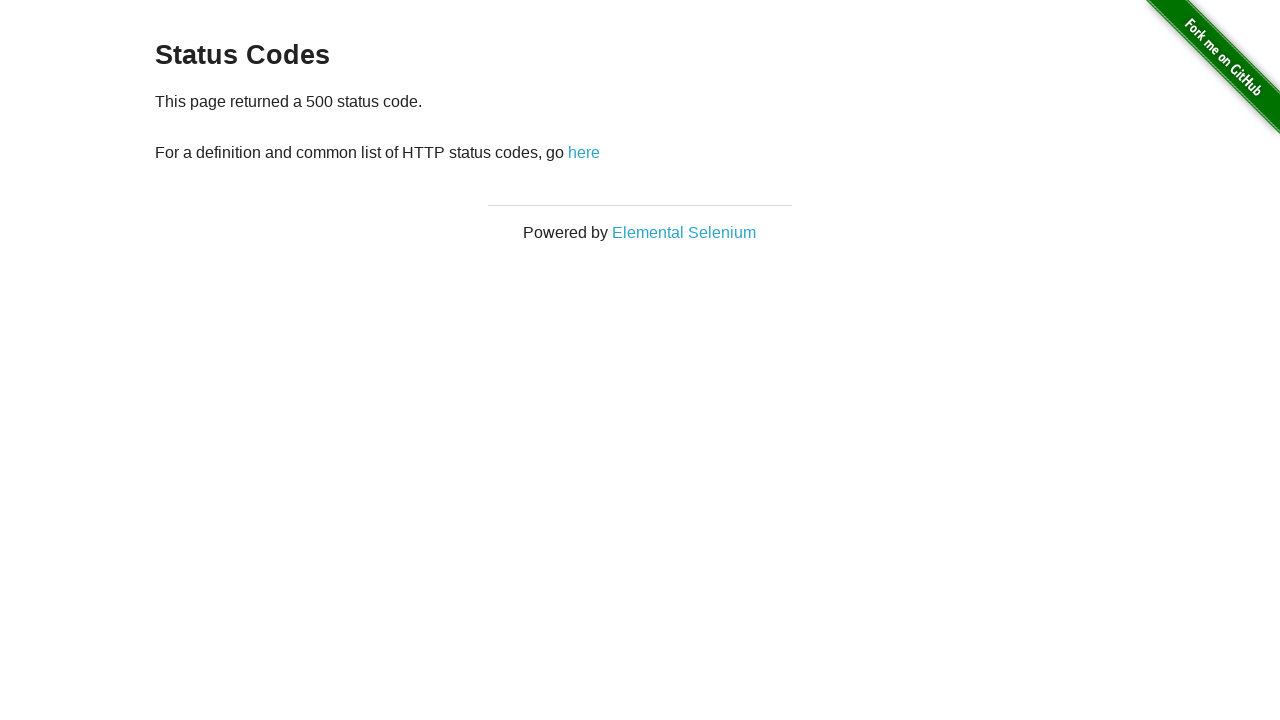

Navigated back from 500 status code page
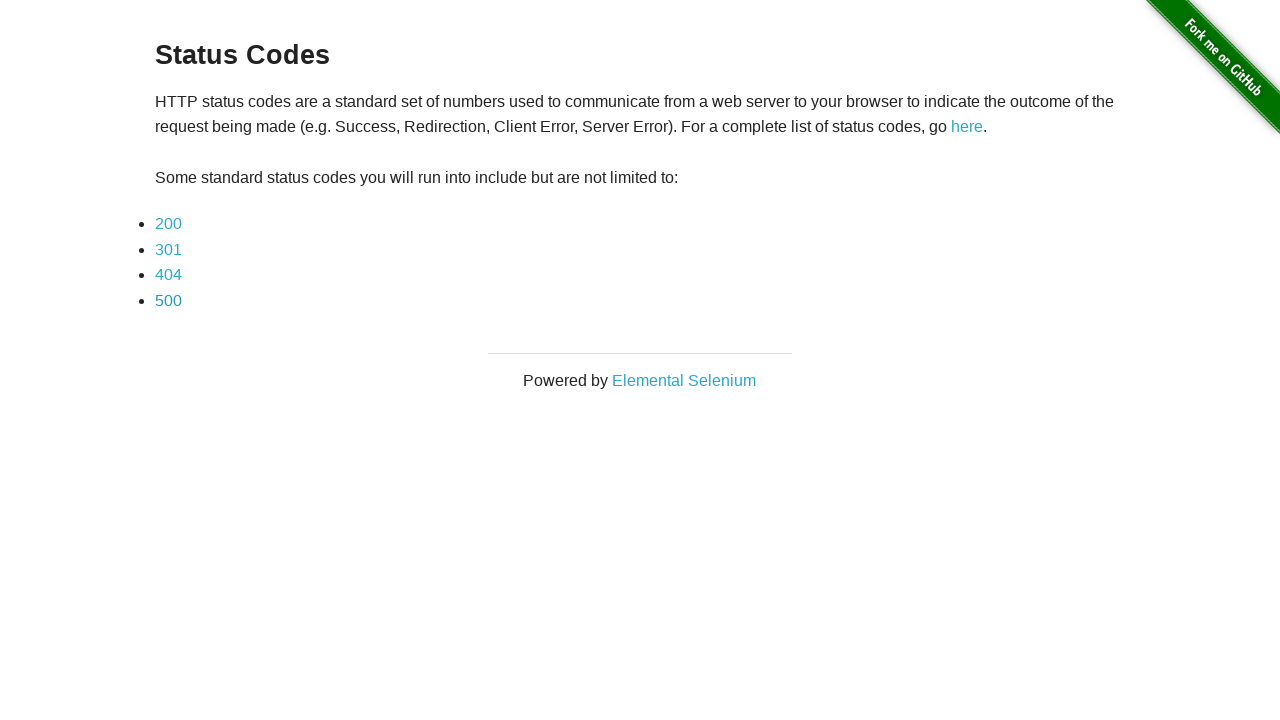

Waited for network idle after going back
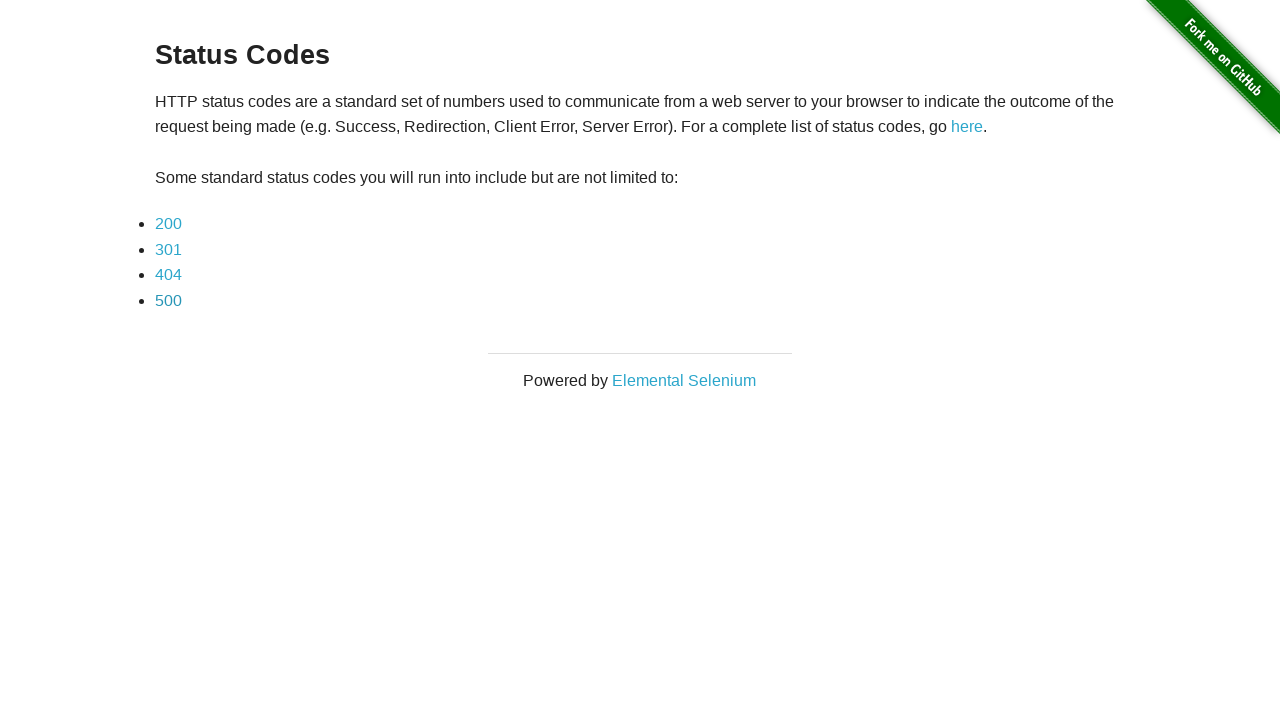

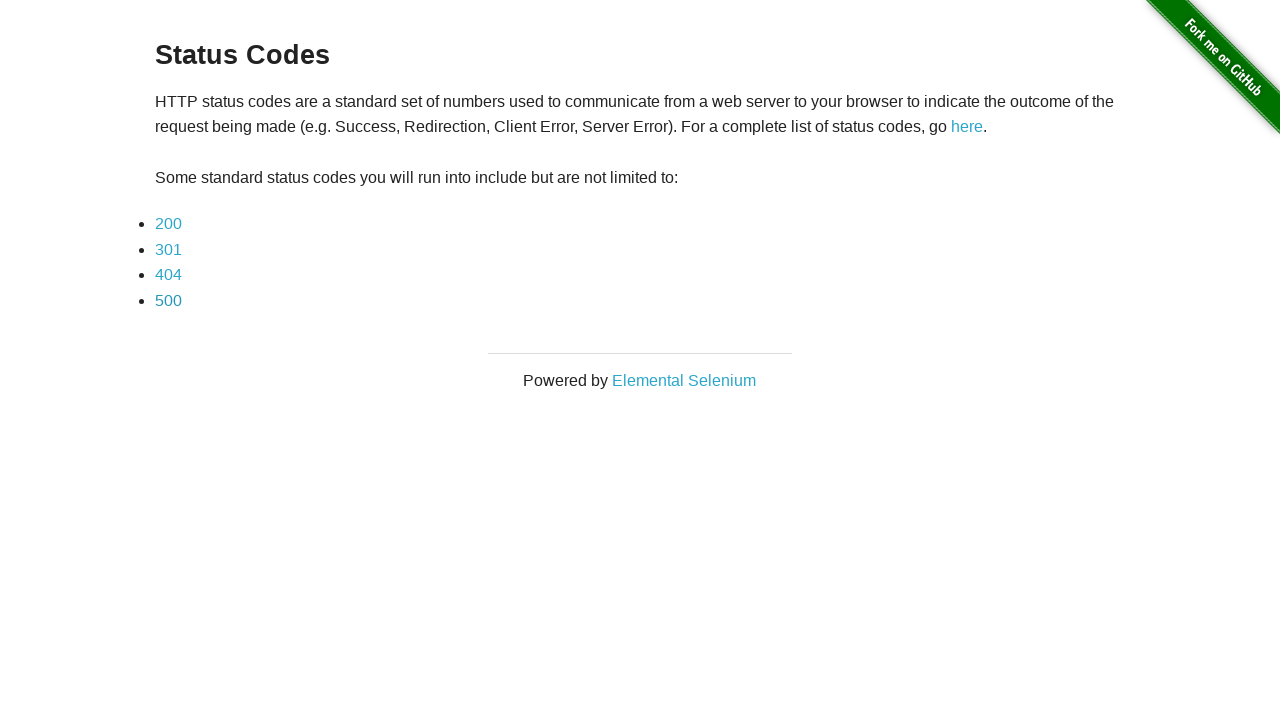